Tests that the complete all checkbox updates state when individual items are completed or cleared

Starting URL: https://demo.playwright.dev/todomvc

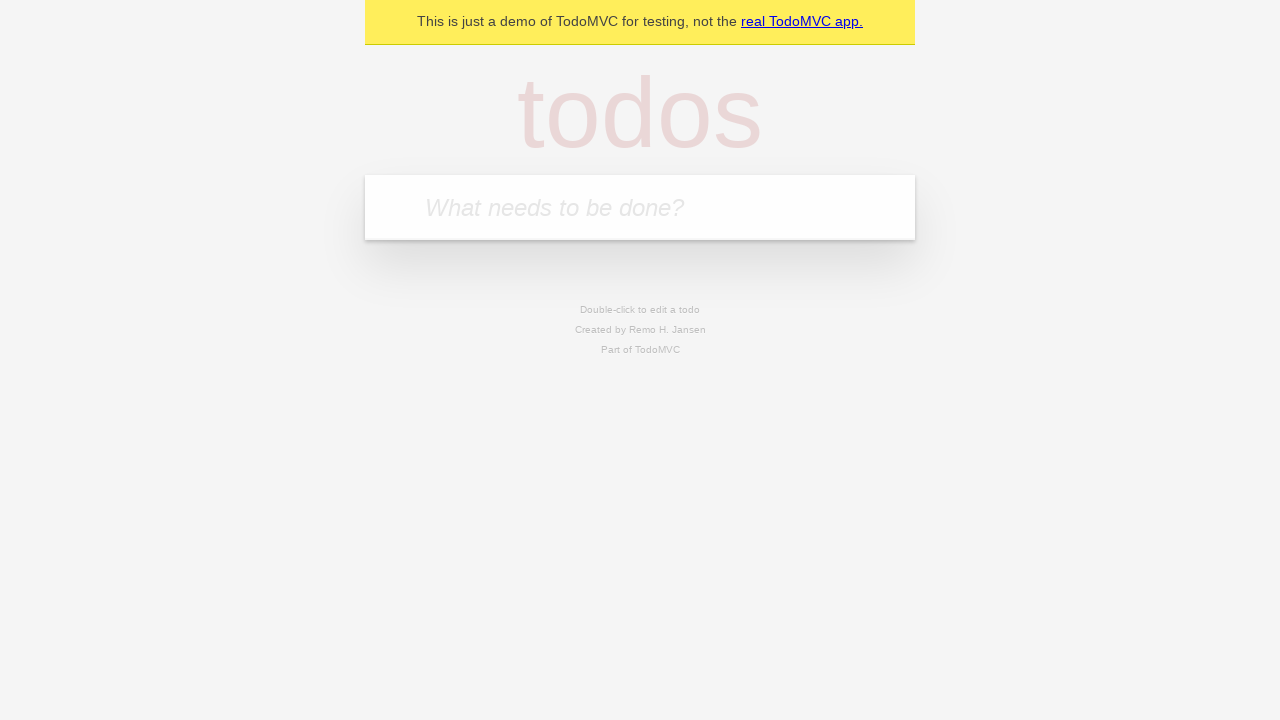

Filled todo input with 'buy some cheese' on internal:attr=[placeholder="What needs to be done?"i]
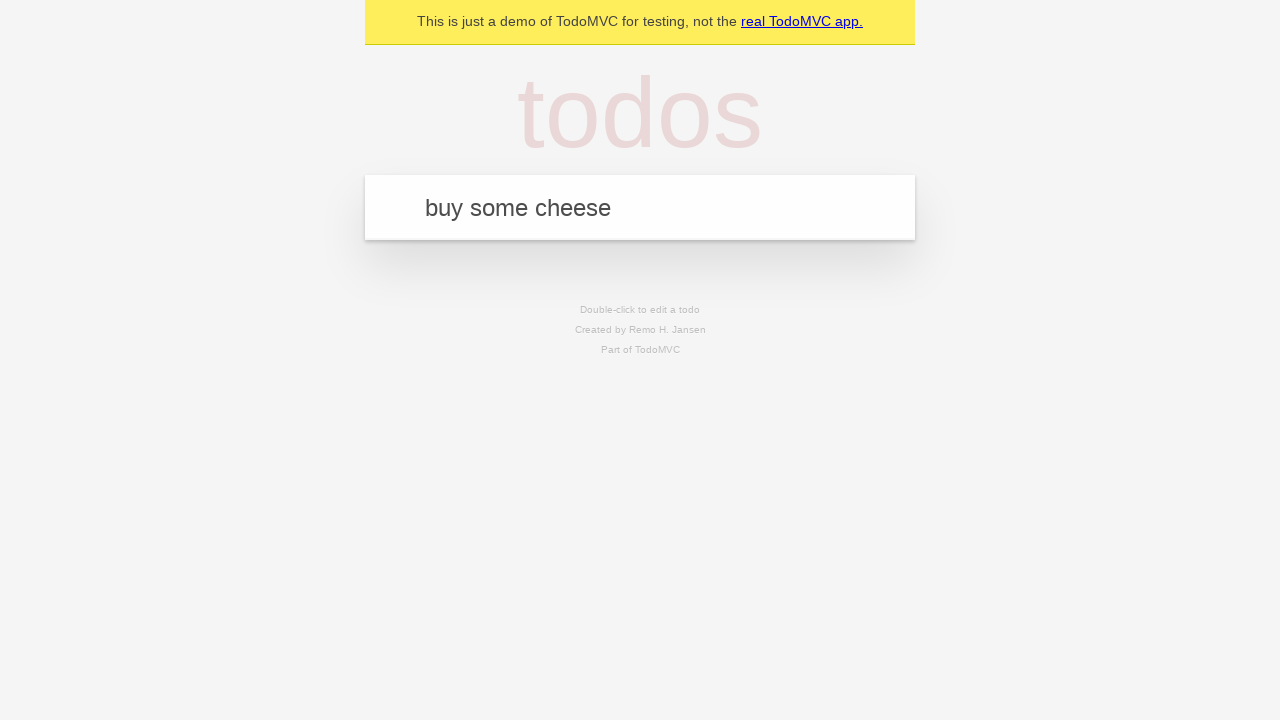

Pressed Enter to create first todo on internal:attr=[placeholder="What needs to be done?"i]
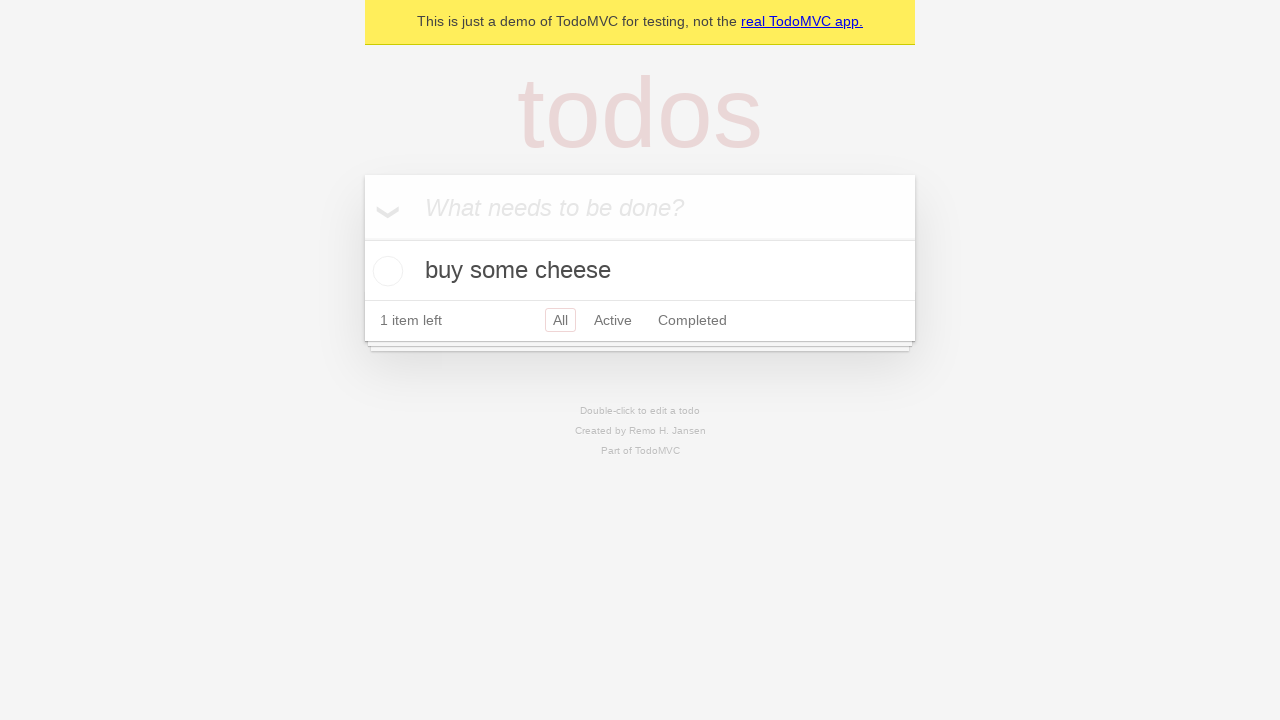

Filled todo input with 'feed the cat' on internal:attr=[placeholder="What needs to be done?"i]
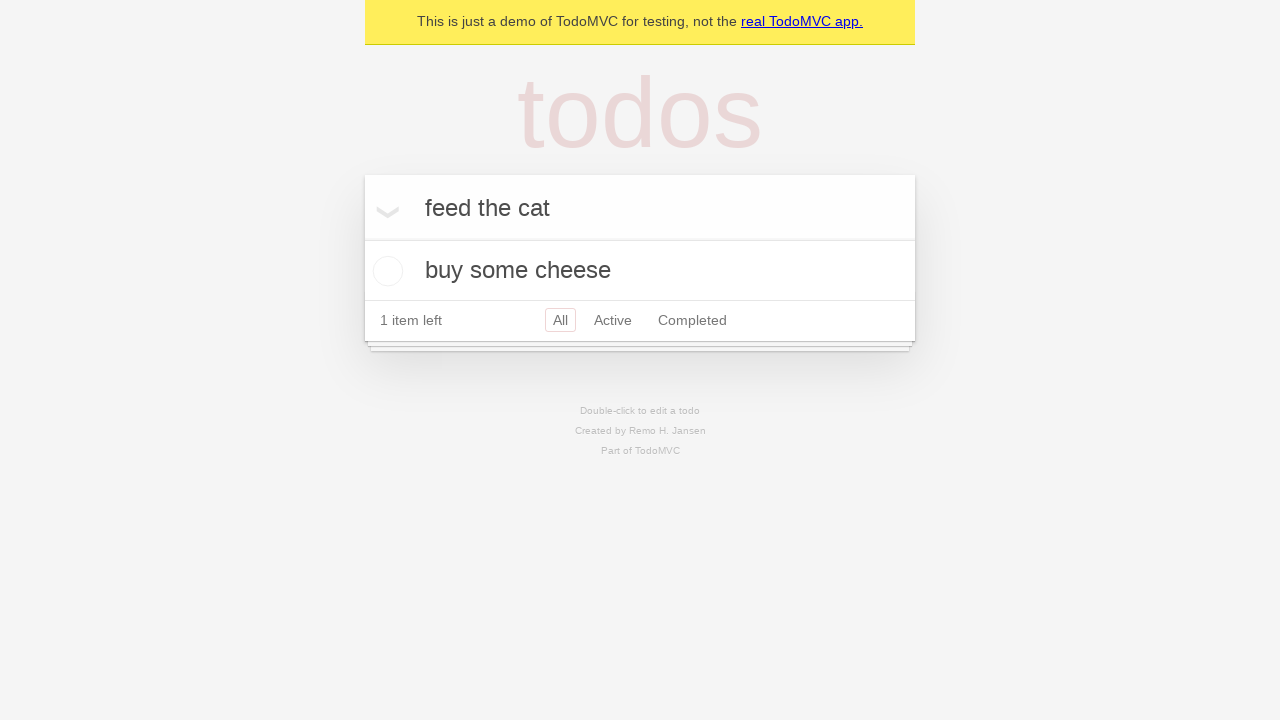

Pressed Enter to create second todo on internal:attr=[placeholder="What needs to be done?"i]
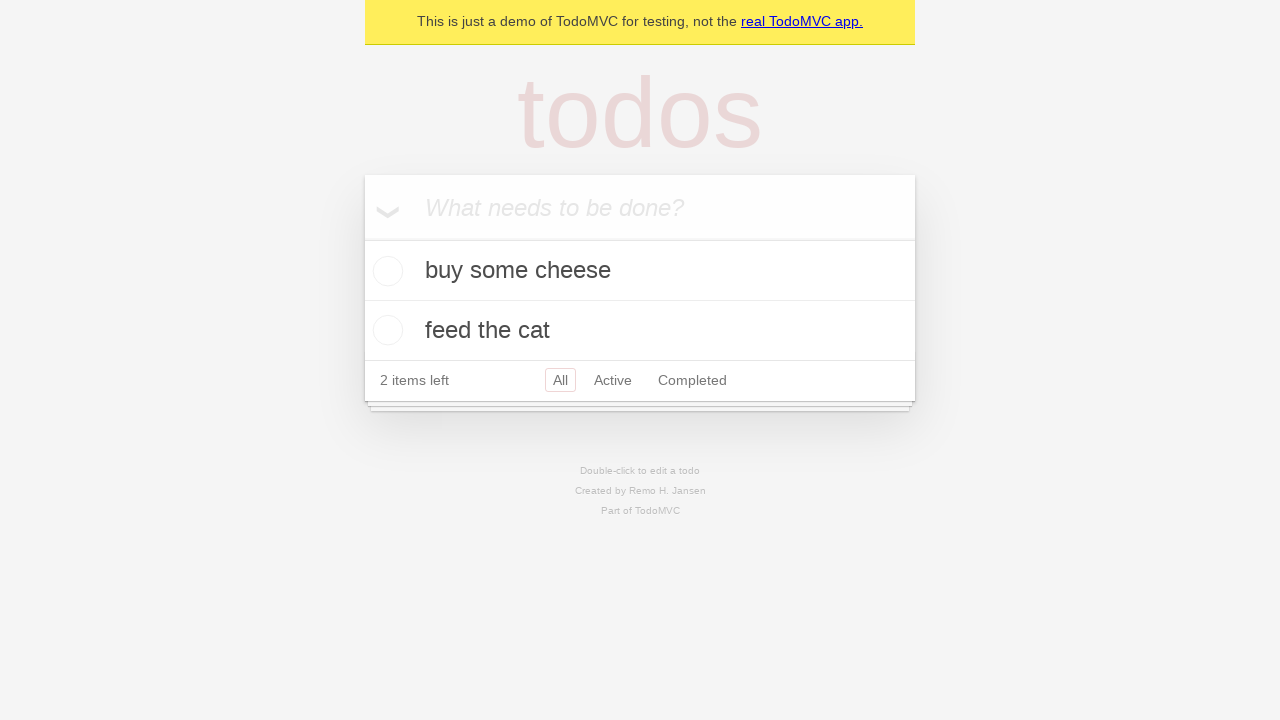

Filled todo input with 'book a doctors appointment' on internal:attr=[placeholder="What needs to be done?"i]
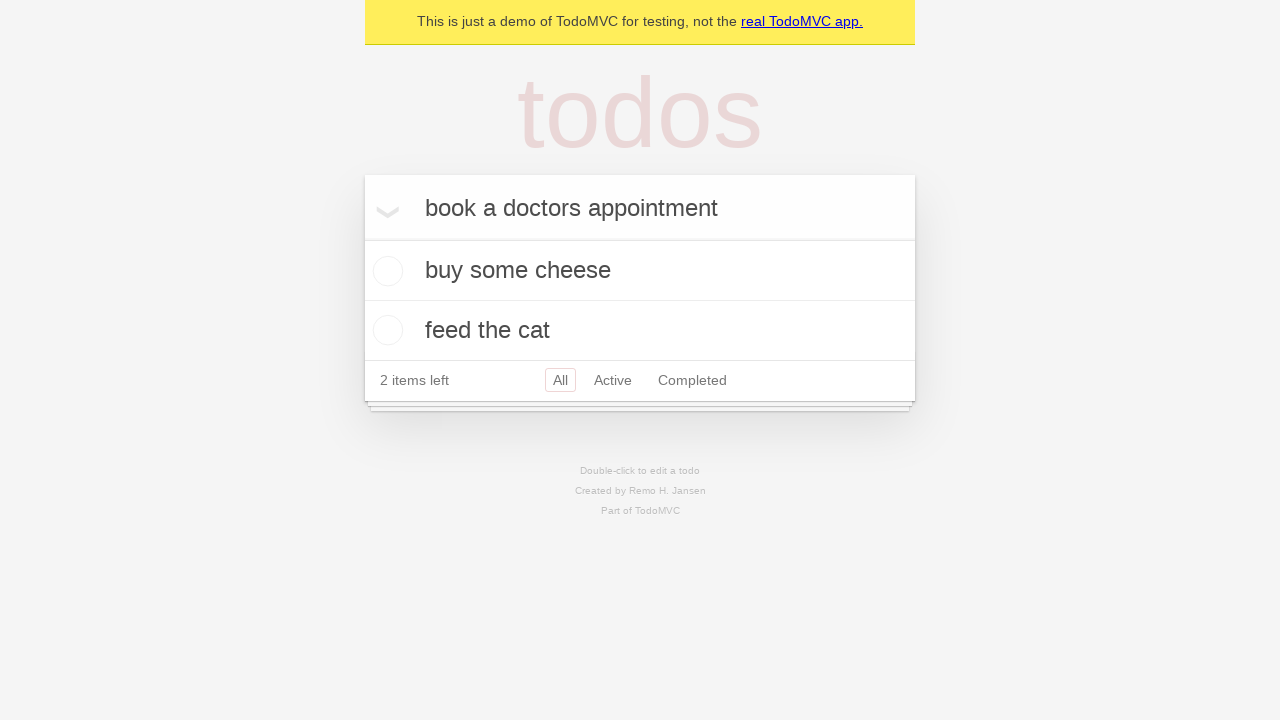

Pressed Enter to create third todo on internal:attr=[placeholder="What needs to be done?"i]
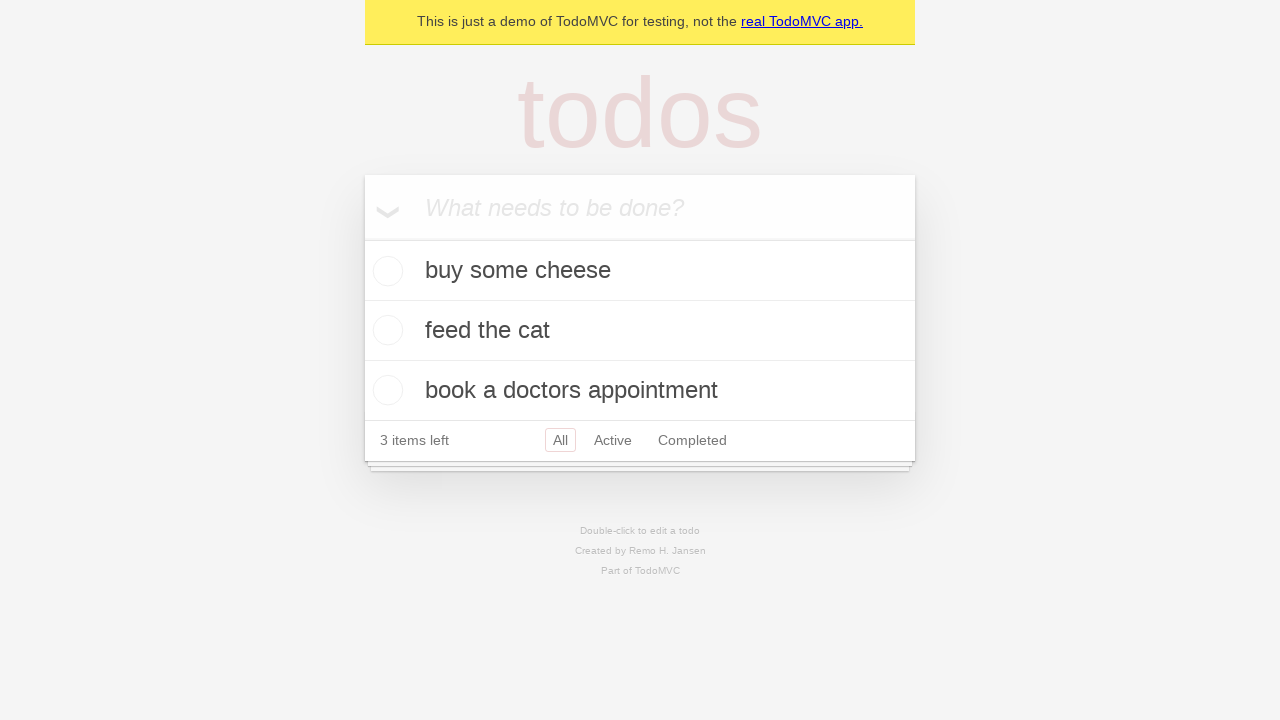

Checked 'Mark all as complete' checkbox at (362, 238) on internal:label="Mark all as complete"i
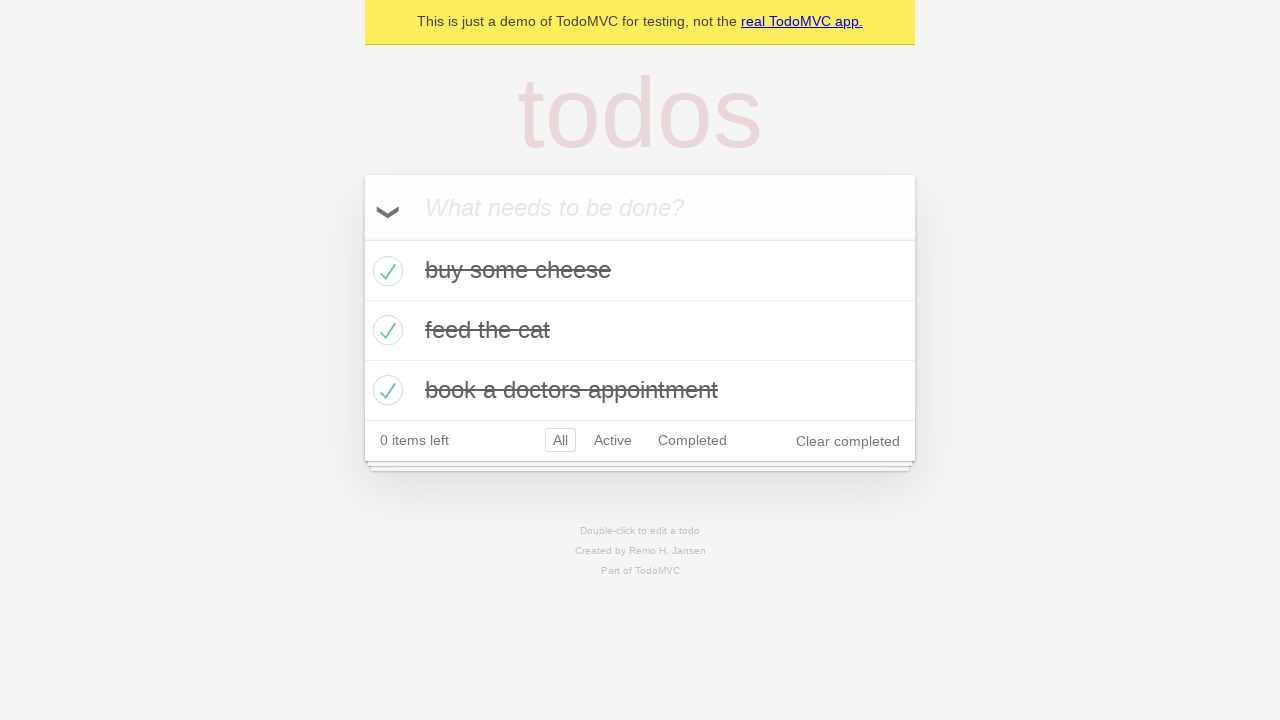

Unchecked first todo item at (385, 271) on internal:testid=[data-testid="todo-item"s] >> nth=0 >> internal:role=checkbox
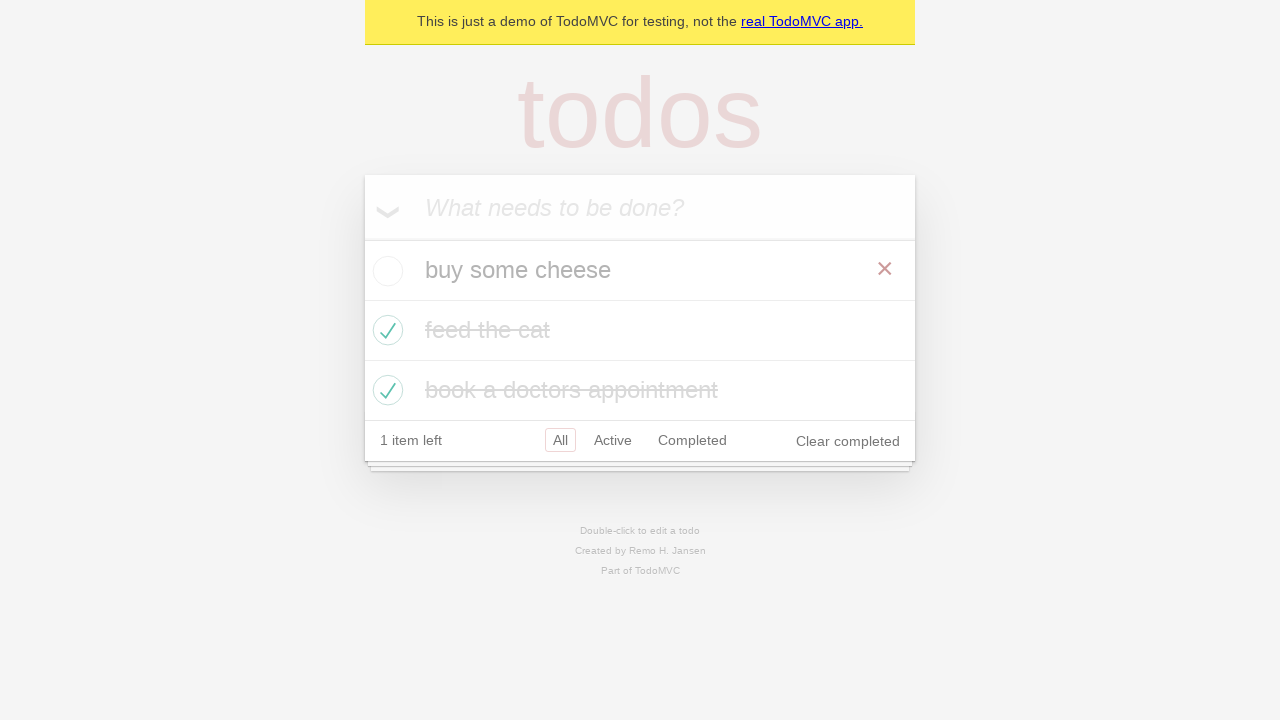

Re-checked first todo item at (385, 271) on internal:testid=[data-testid="todo-item"s] >> nth=0 >> internal:role=checkbox
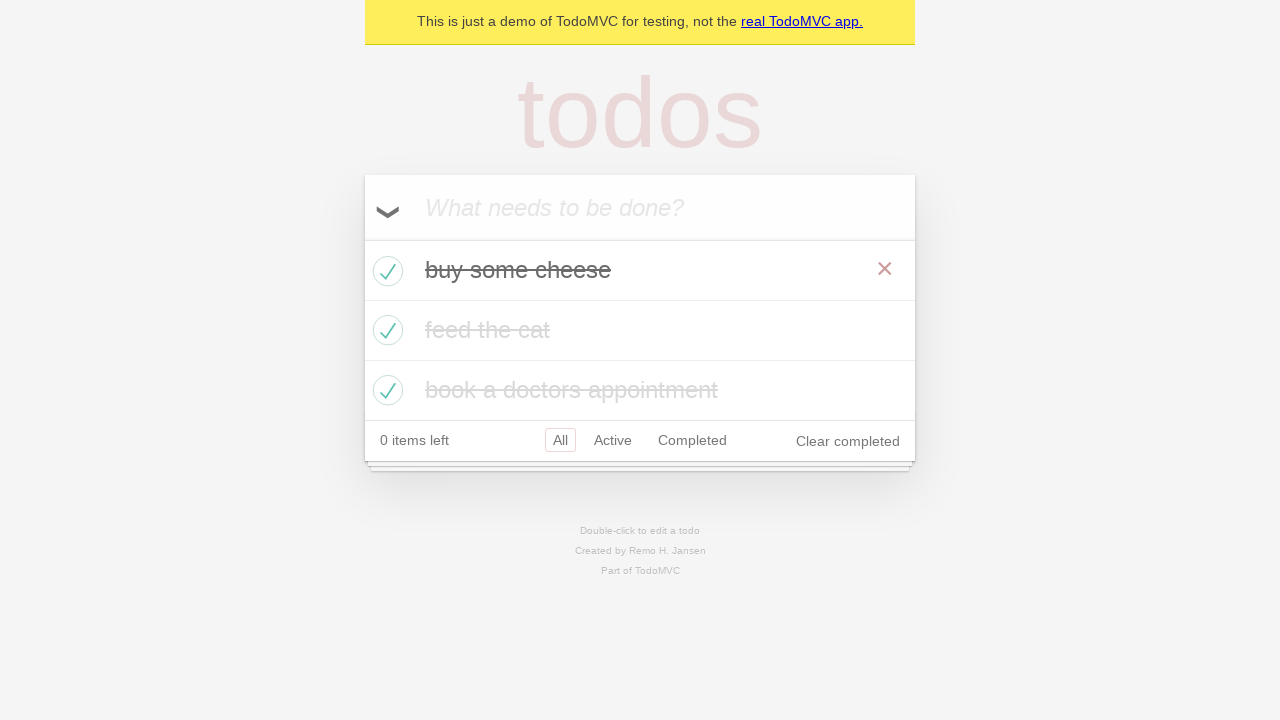

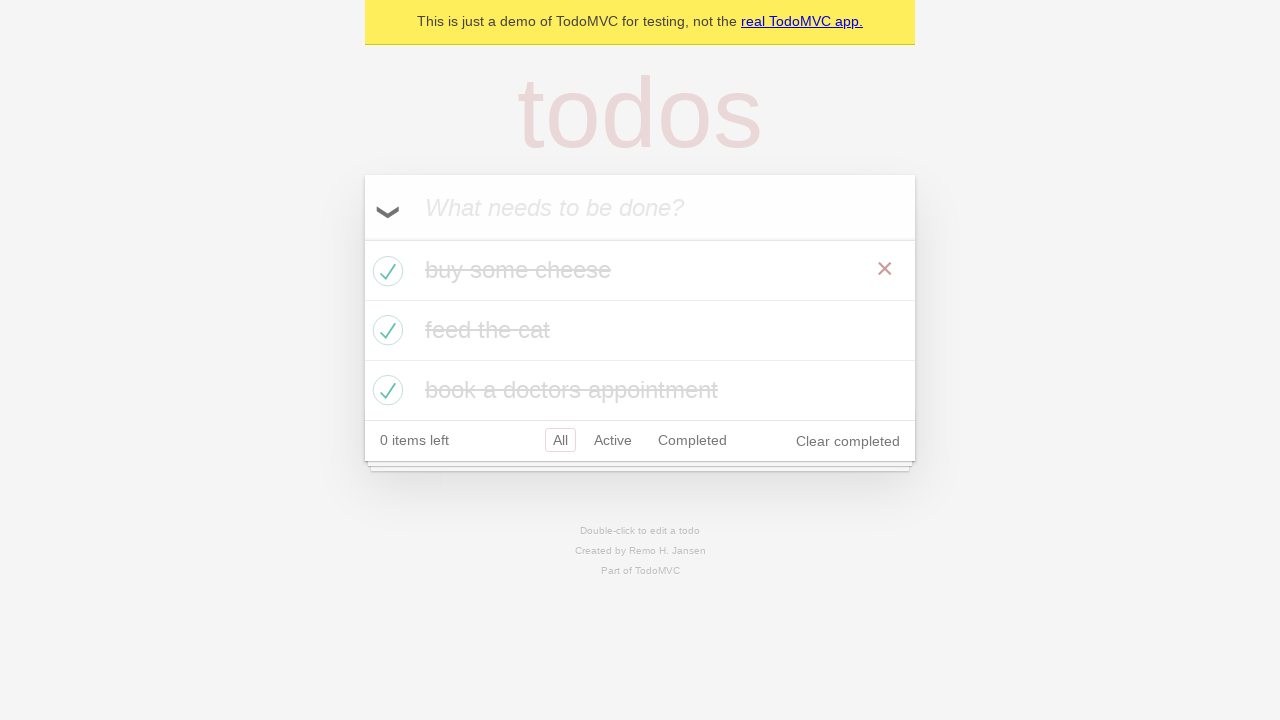